Tests that a button becomes visible after a delay and can be clicked

Starting URL: https://demoqa.com/dynamic-properties

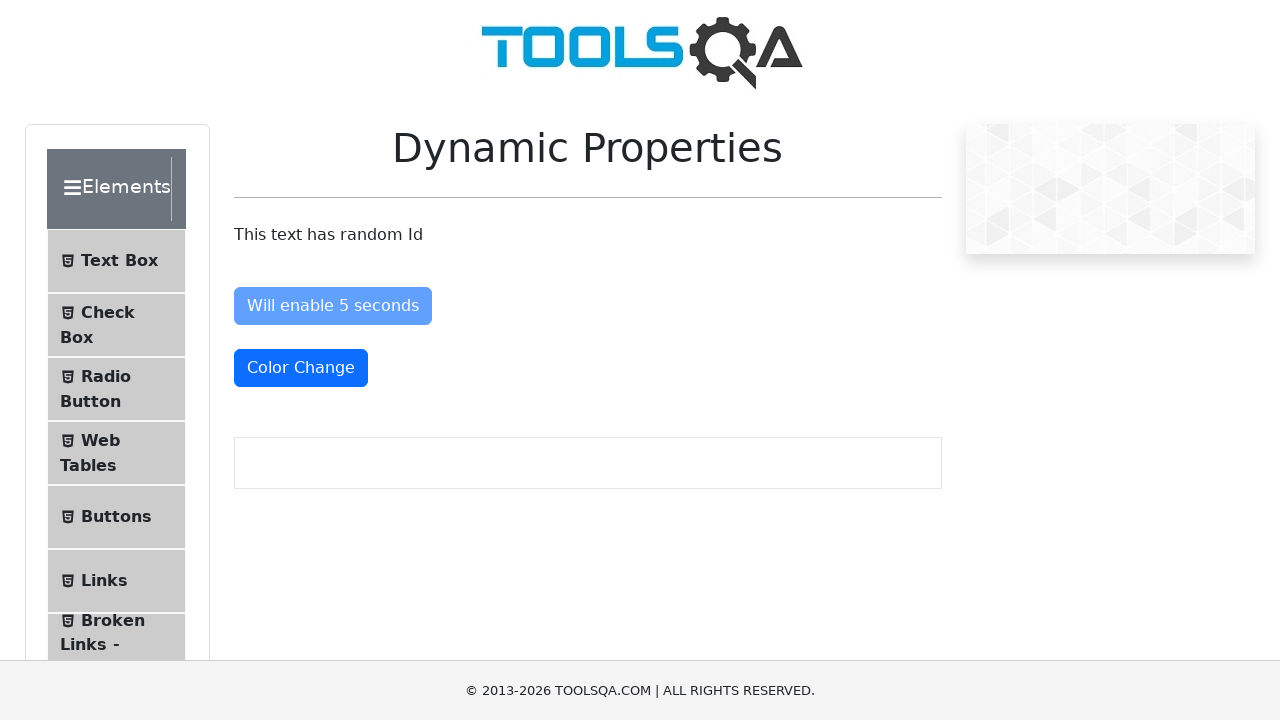

Waited for invisible button to become visible after delay
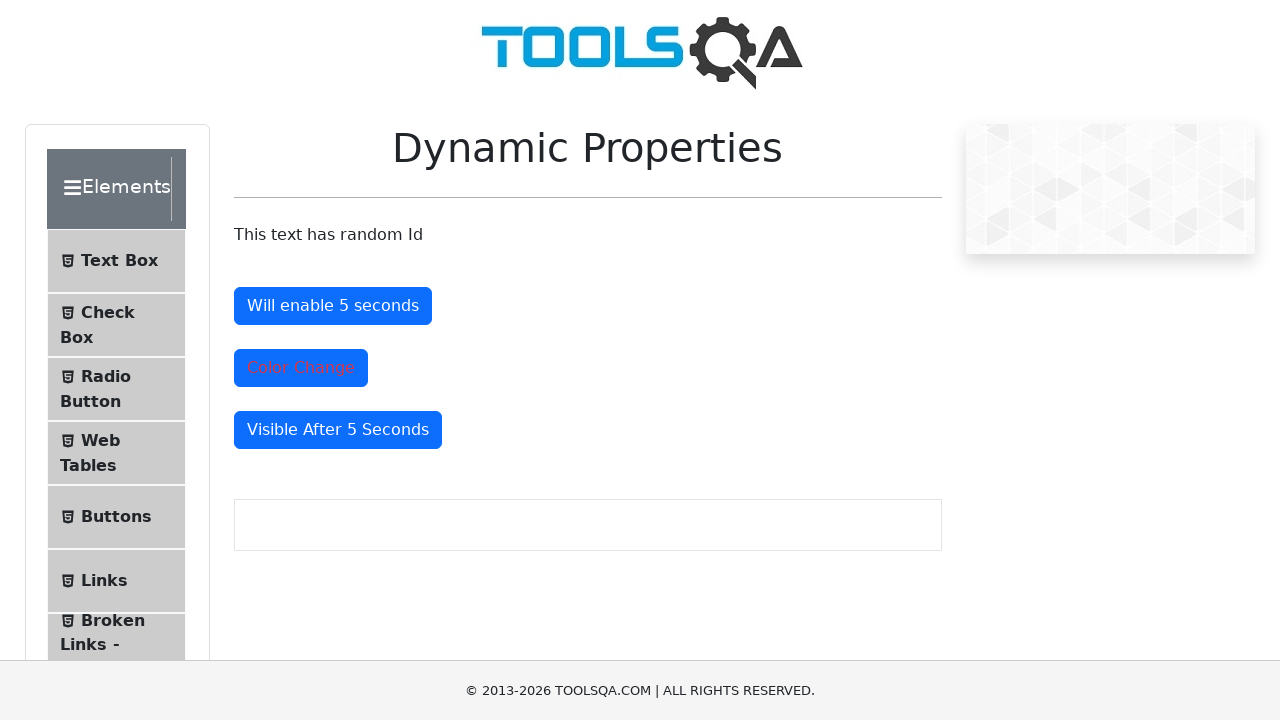

Clicked the now-visible button at (338, 430) on #visibleAfter
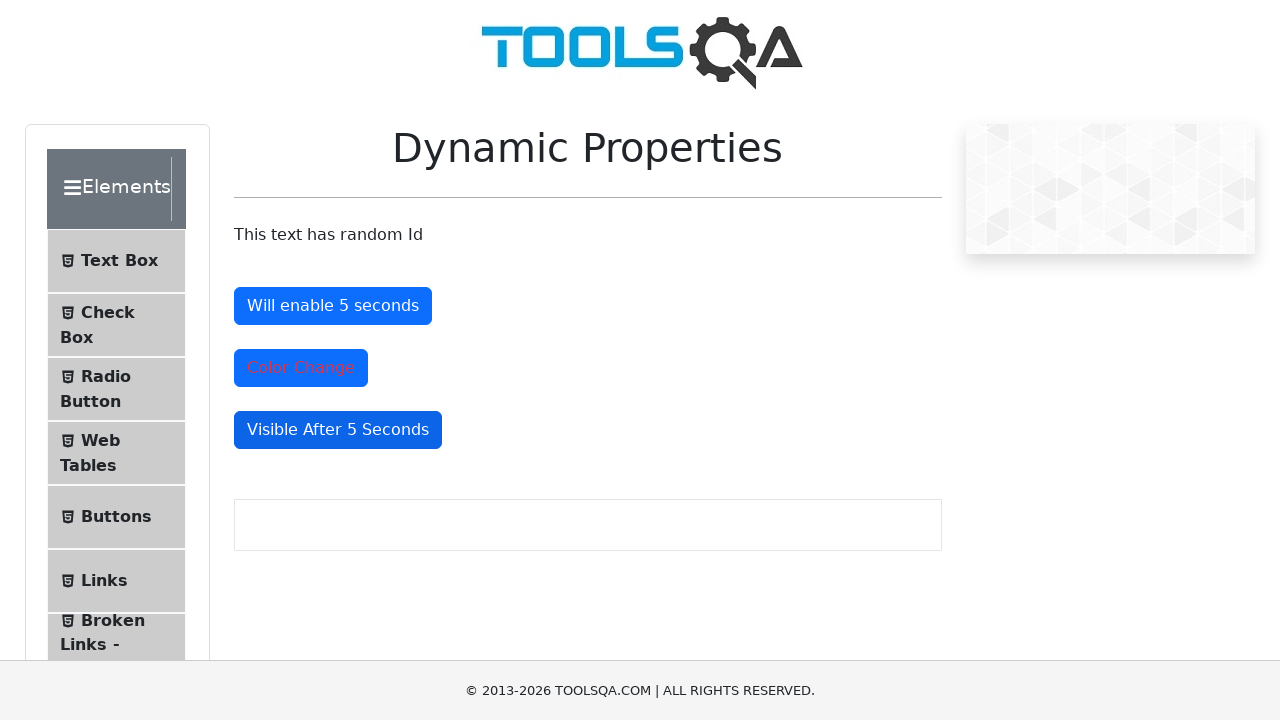

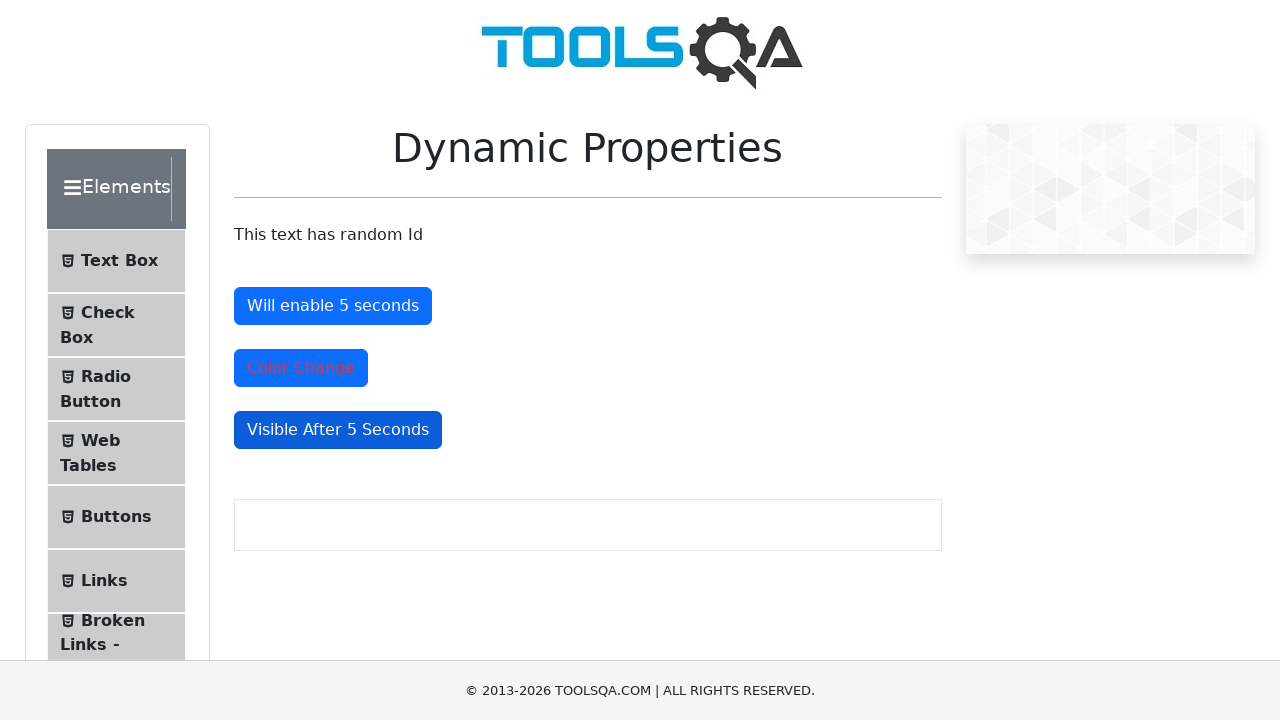